Tests handling a standard alert dialog by triggering it and accepting

Starting URL: https://testpages.eviltester.com/styled/alerts/alert-test.html

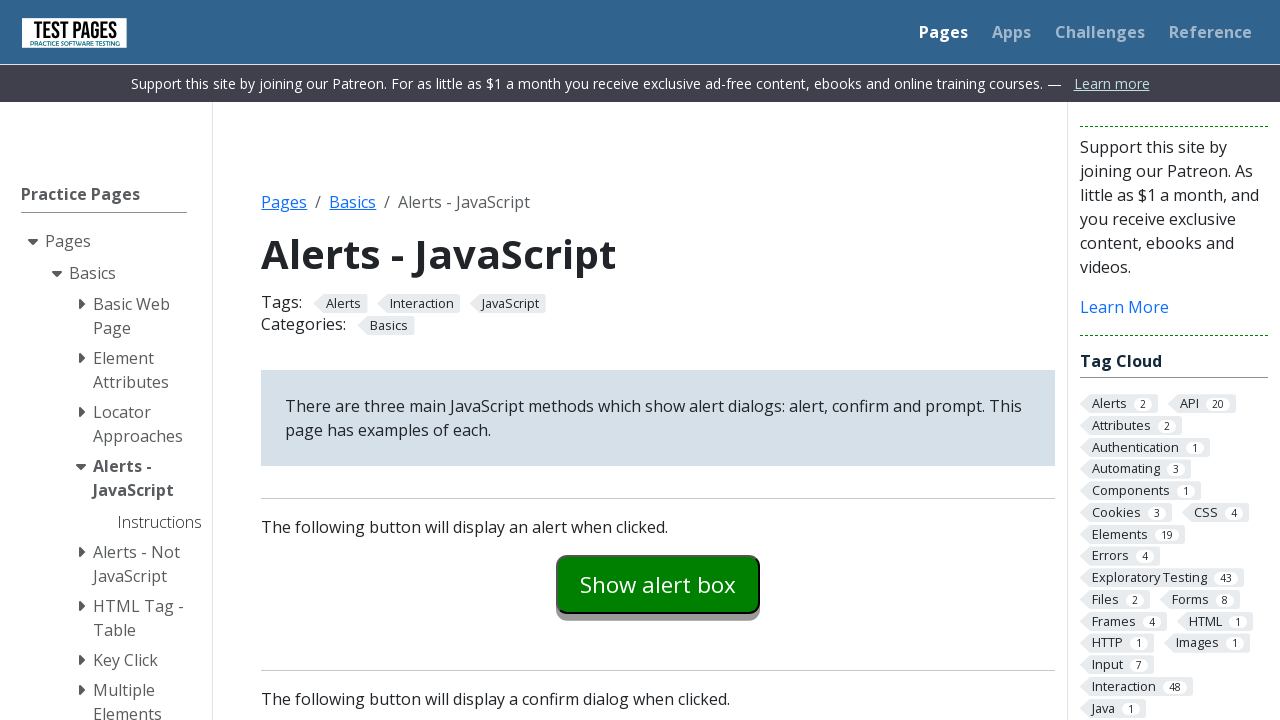

Set up dialog handler to automatically accept dialogs
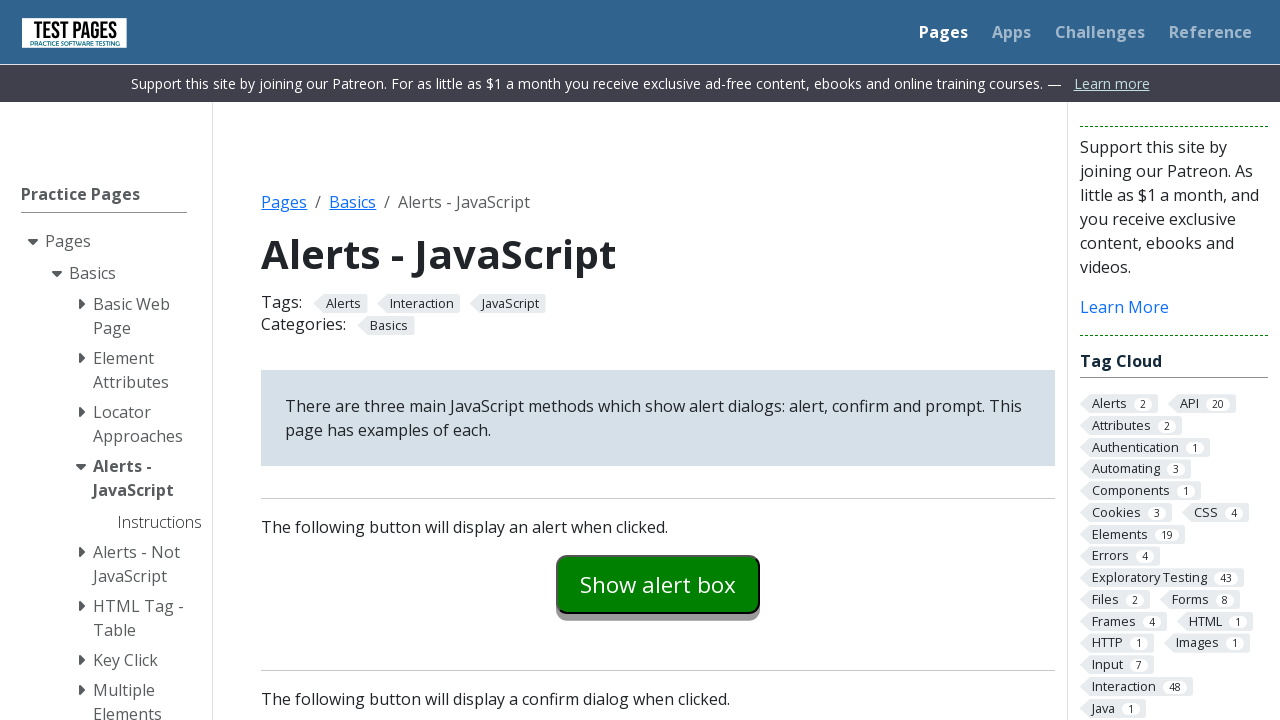

Clicked the alert examples button to trigger alert dialog at (658, 584) on #alertexamples
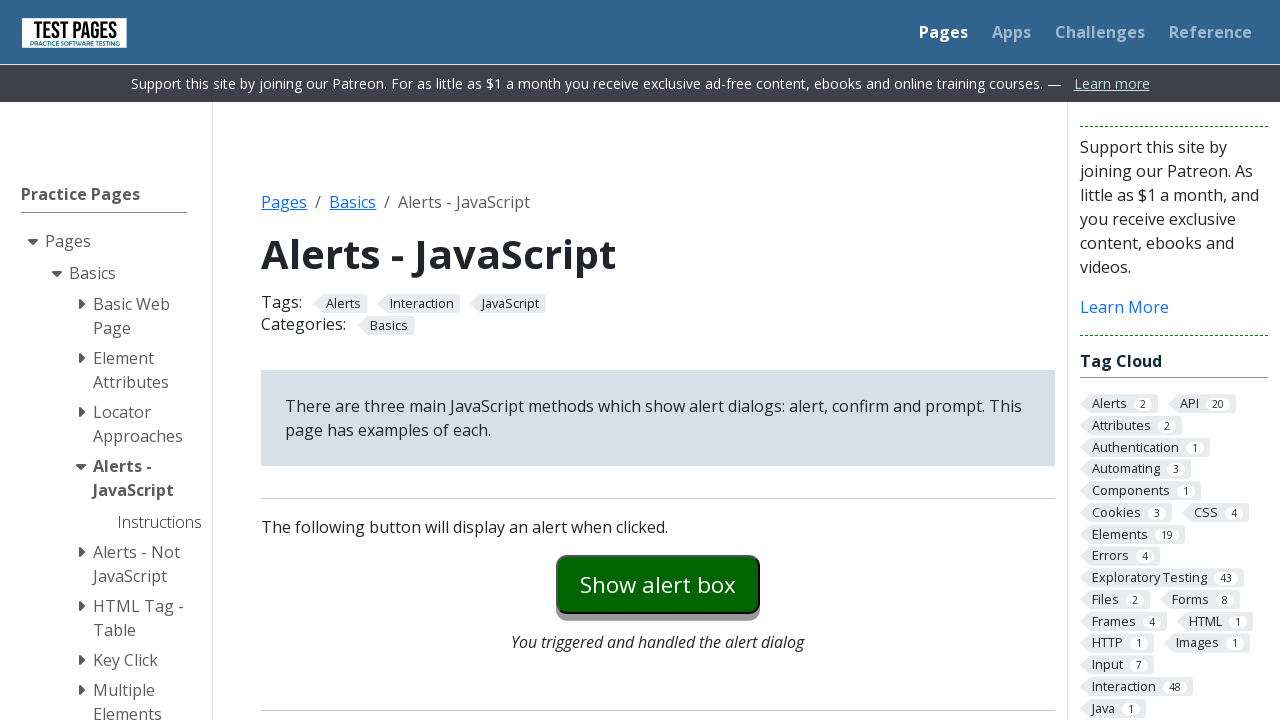

Alert dialog was accepted and explanation text appeared
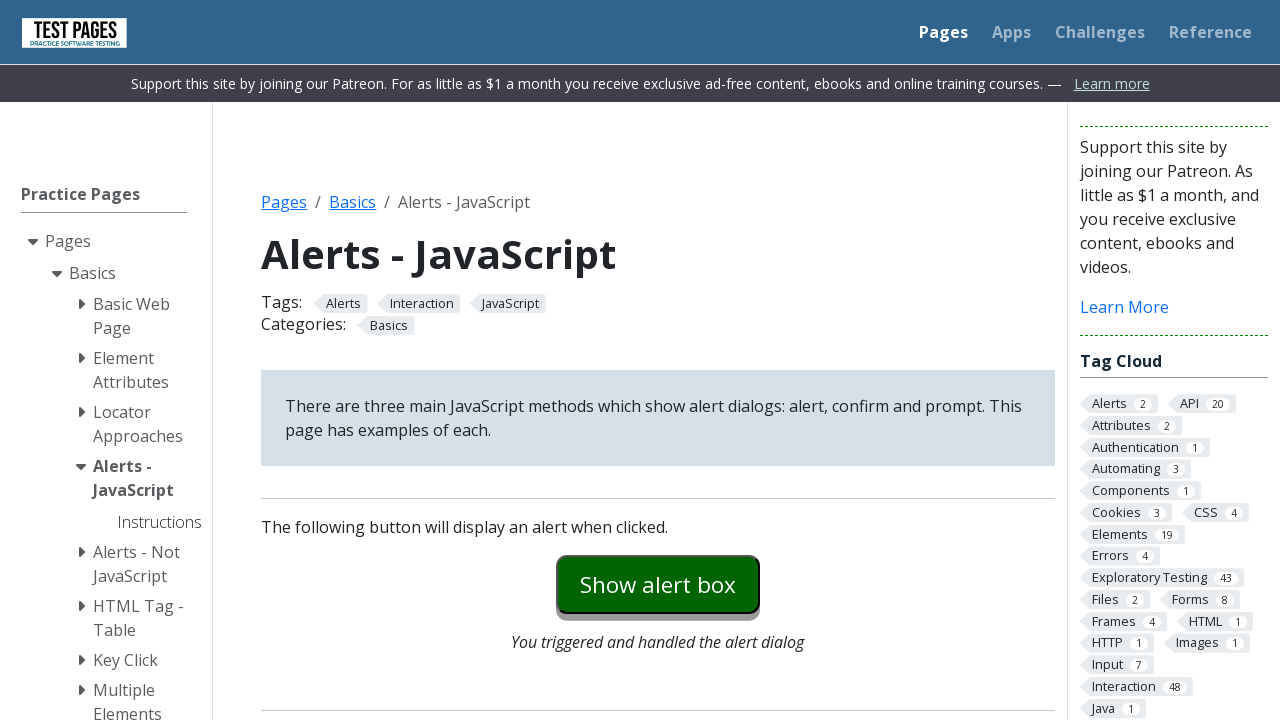

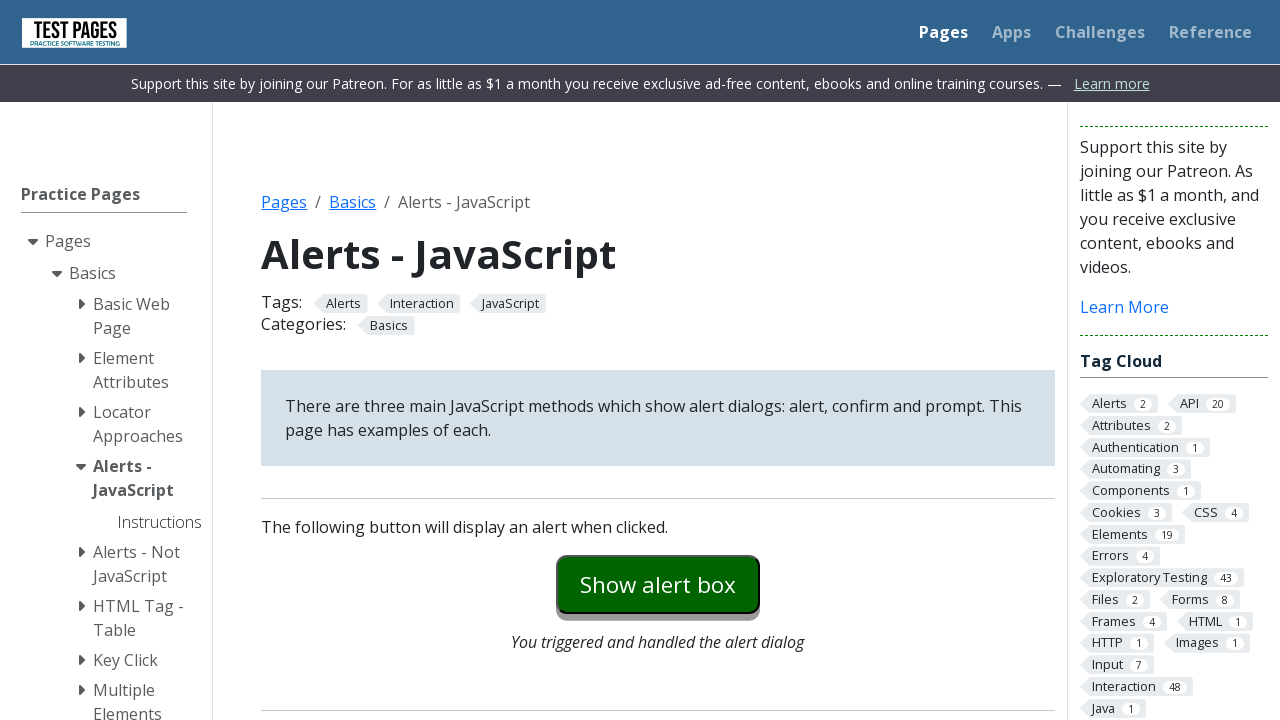